Tests drag and drop functionality on jQuery UI demo page by dragging an element into a drop zone within an iframe

Starting URL: https://jqueryui.com/droppable/

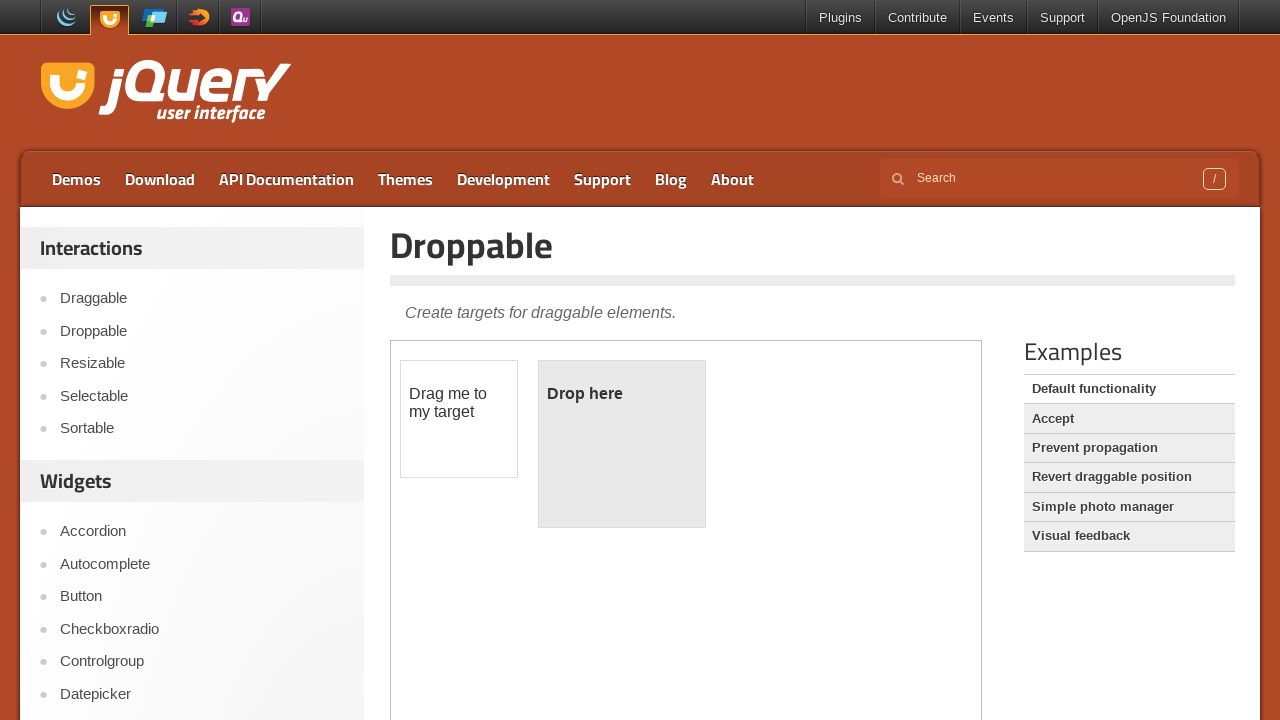

Located the iframe containing the drag and drop demo
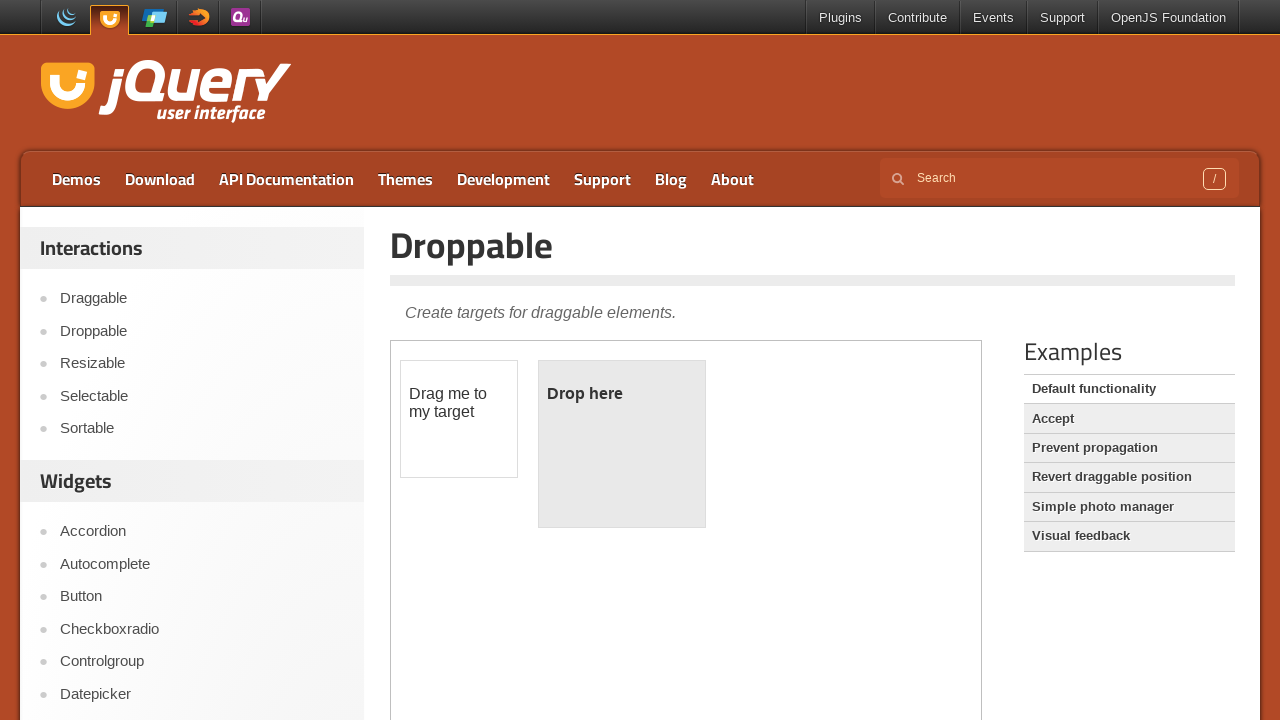

Set frame reference to the located iframe
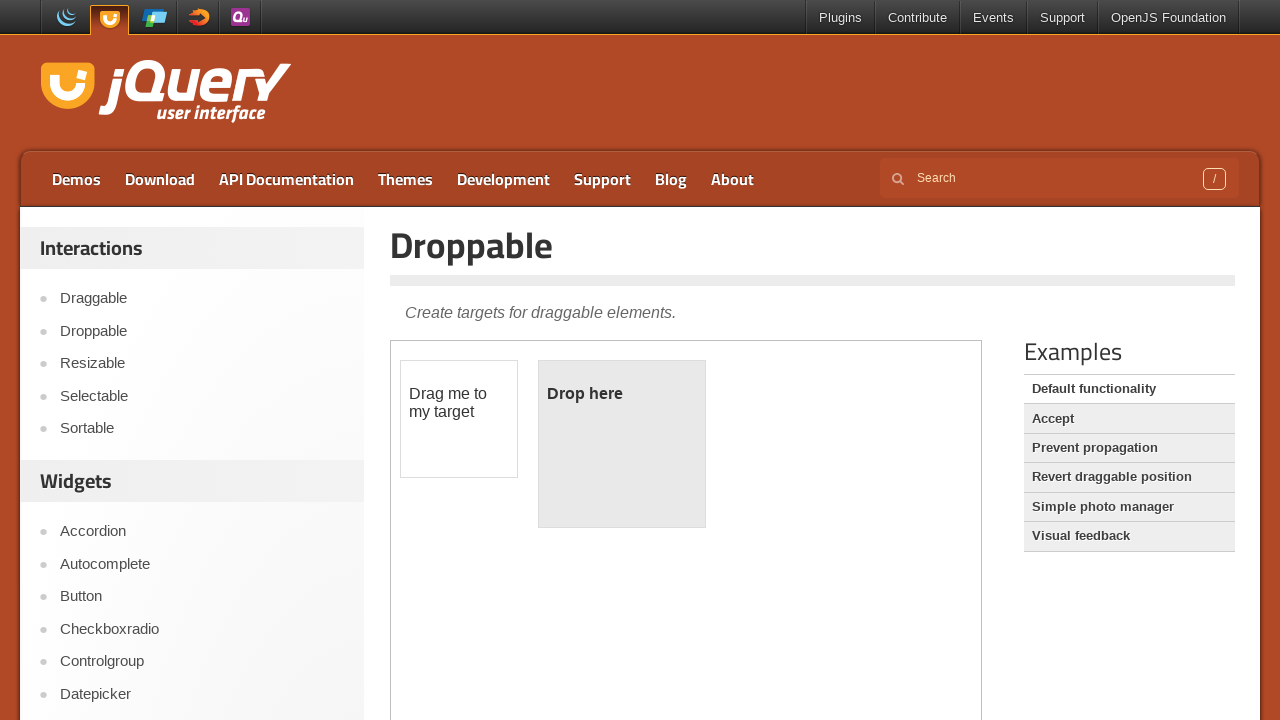

Located the draggable element with id 'draggable'
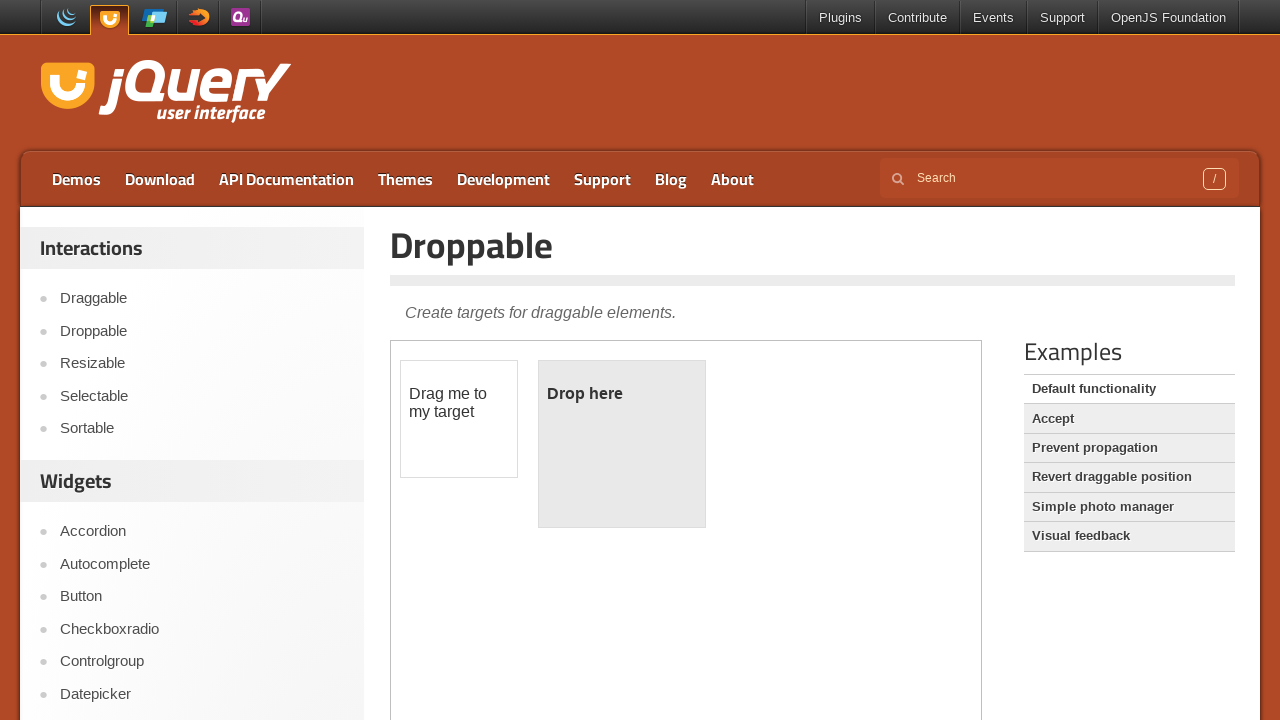

Located the droppable element with id 'droppable'
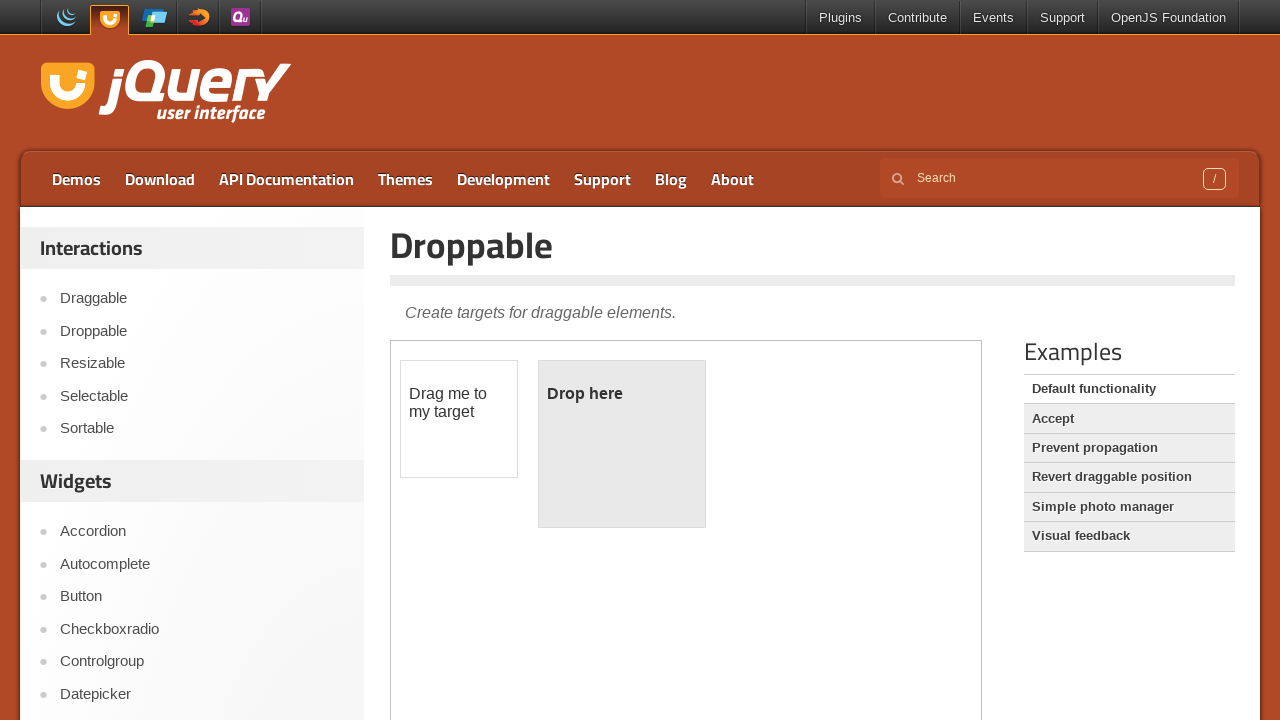

Dragged the draggable element into the droppable zone at (622, 444)
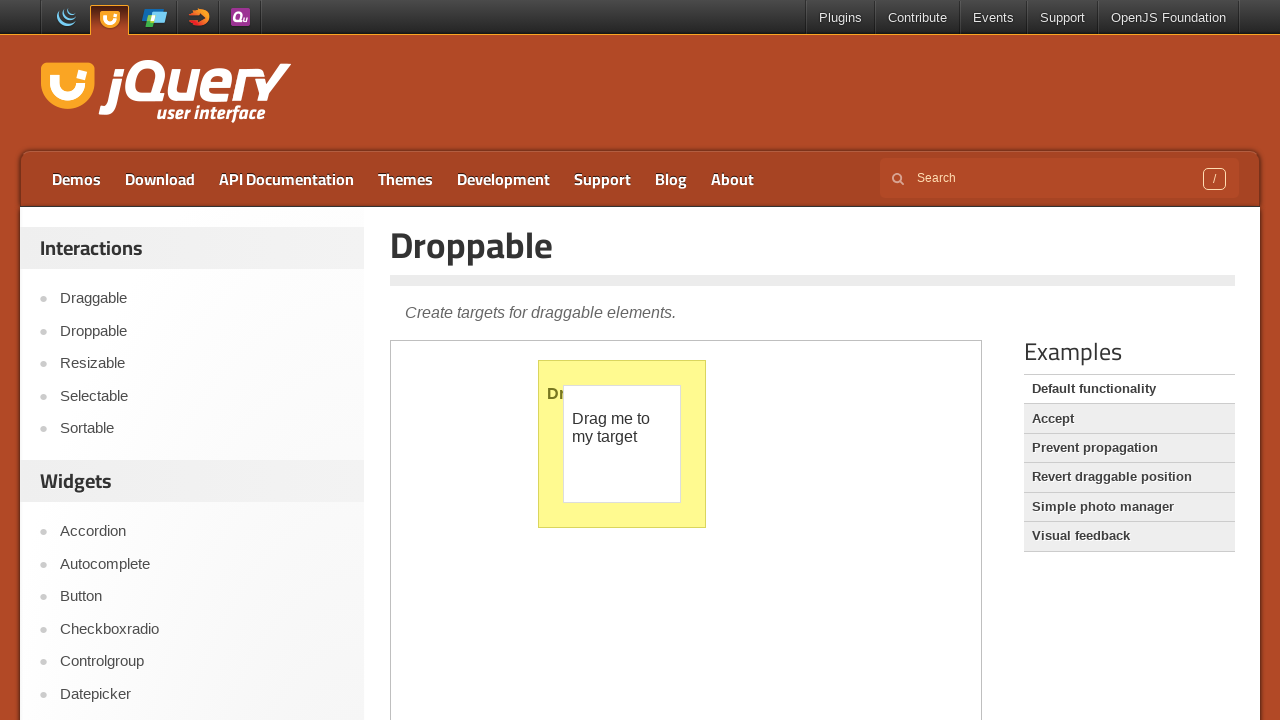

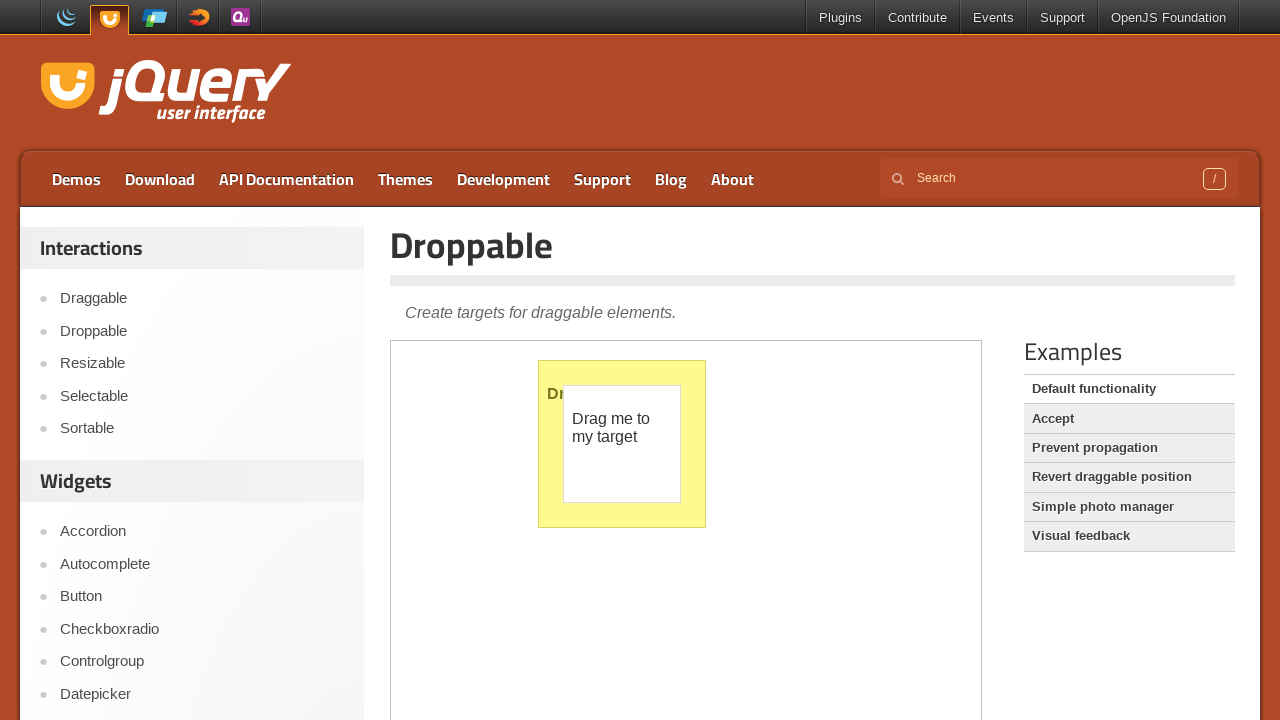